Tests alert popup dismissal by clicking a button, canceling the alert, and verifying the page shows the correct message for staying on the page

Starting URL: https://kristinek.github.io/site/examples/alerts_popups

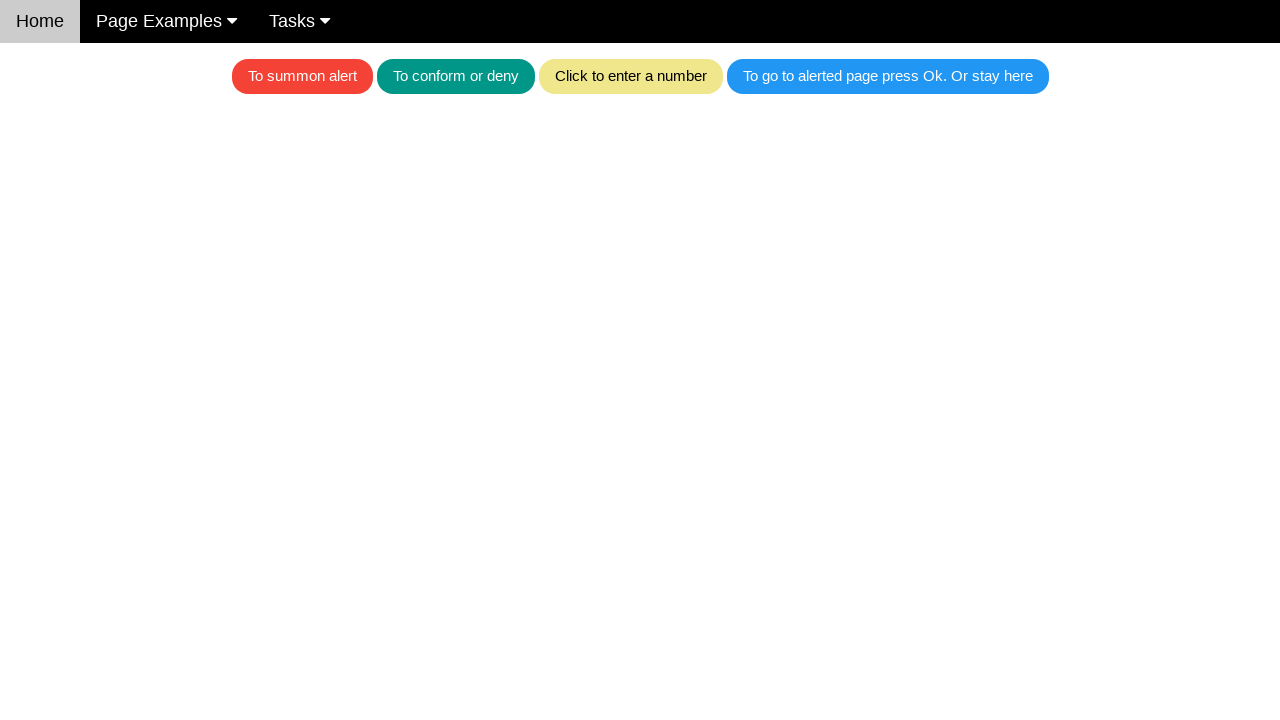

Set up dialog handler to dismiss alerts
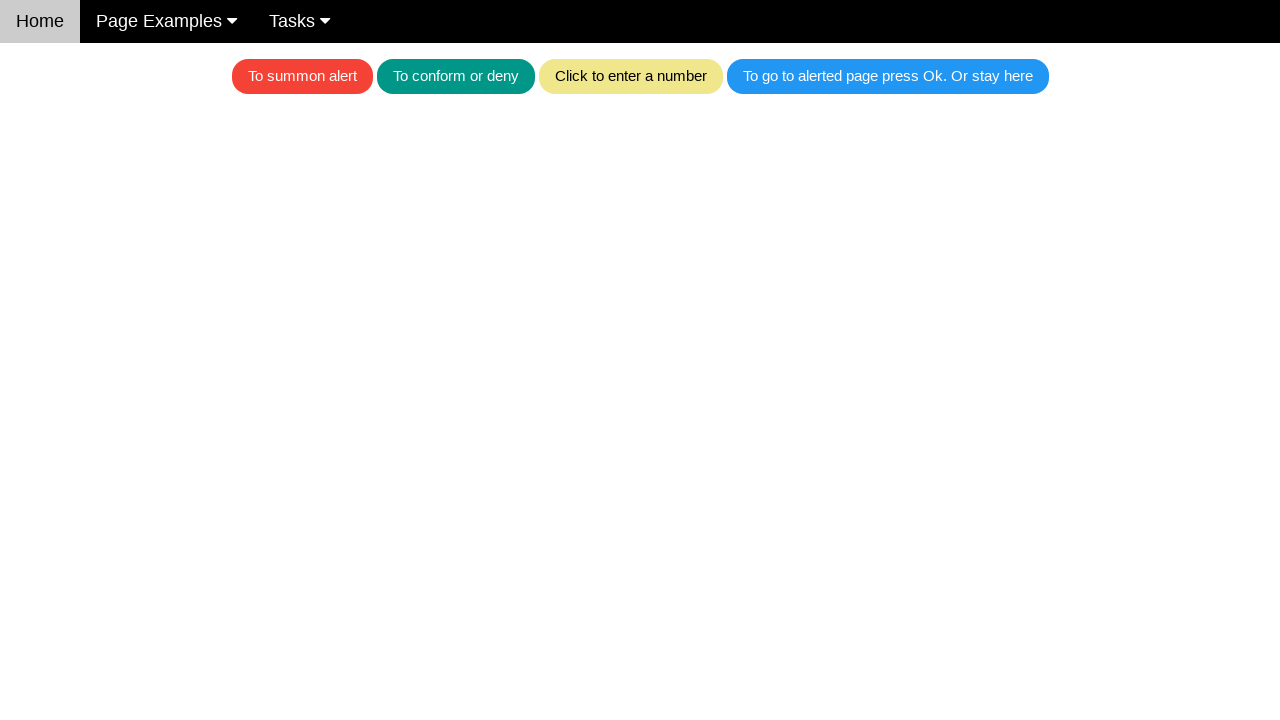

Clicked button to trigger alert at (888, 76) on .w3-blue
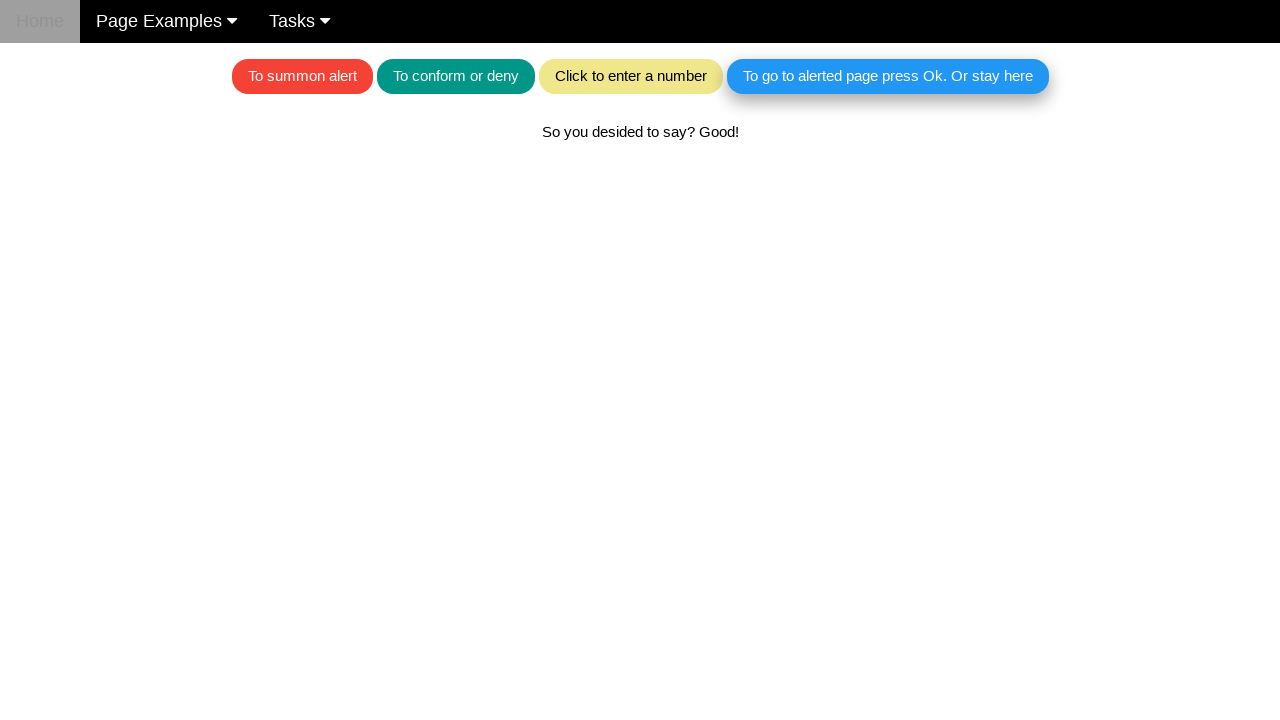

Alert message text element loaded after dismissing alert
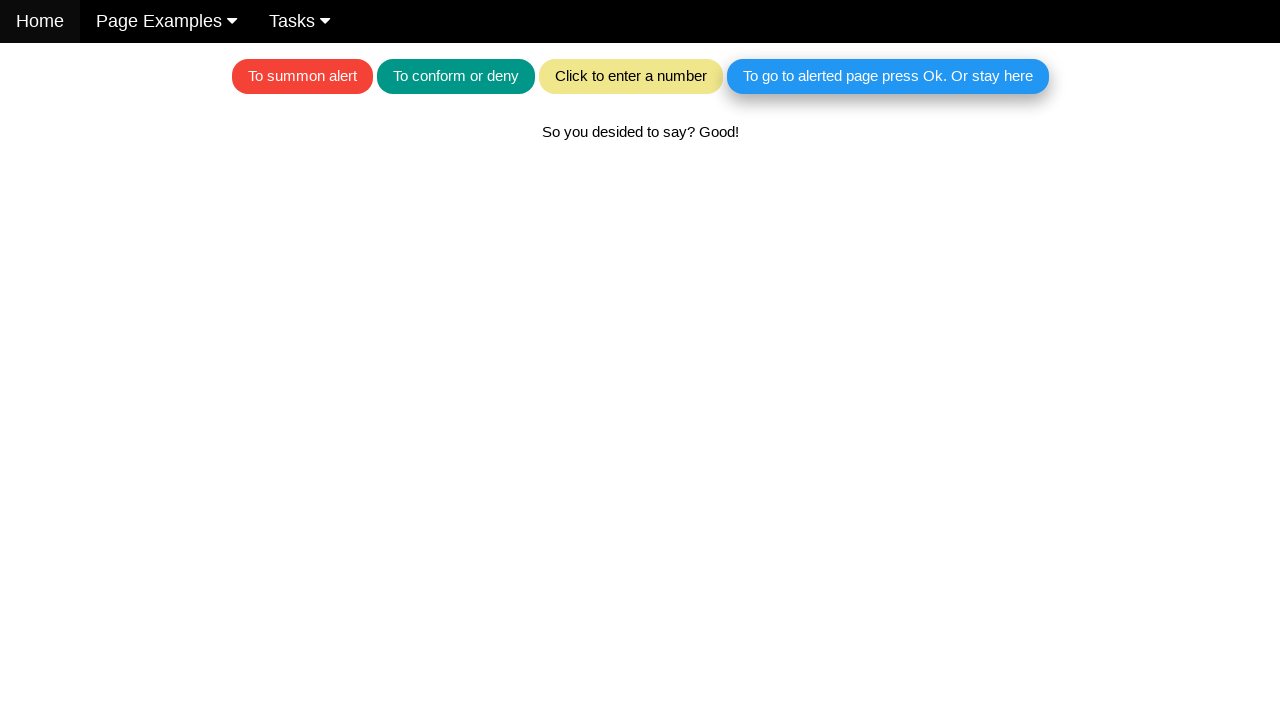

Located alert message text element
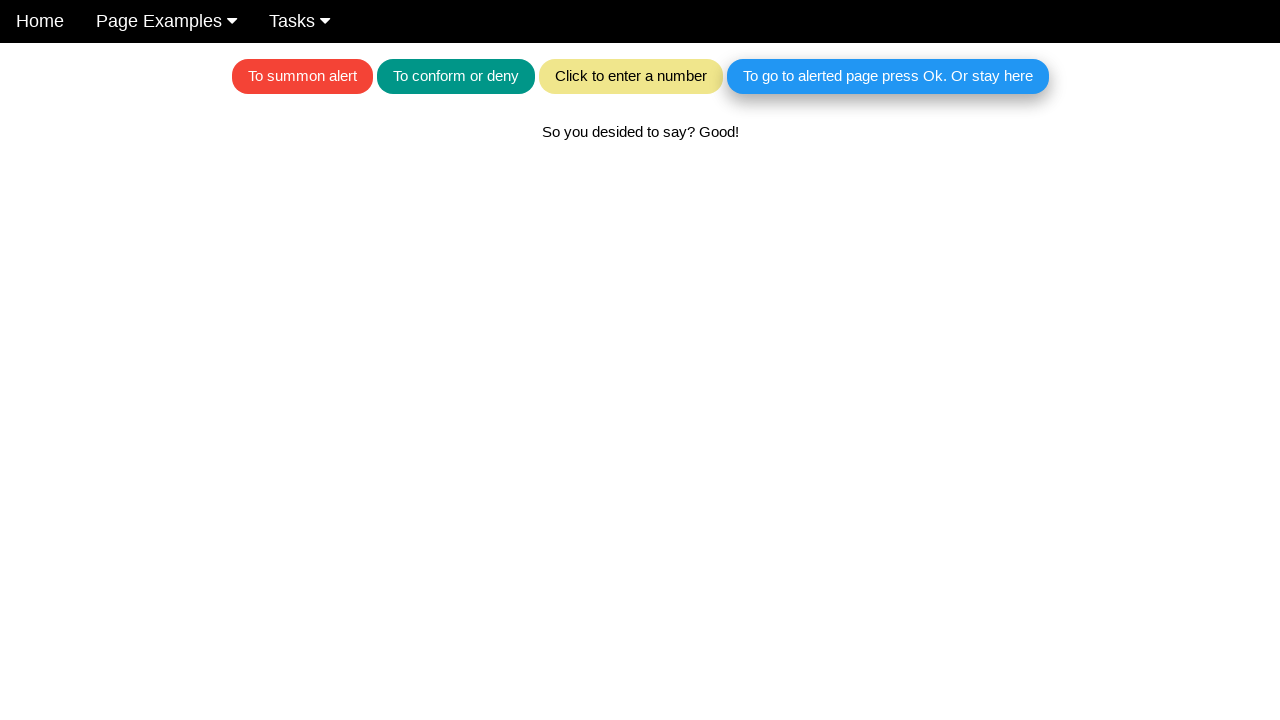

Verified alert dismissal message: 'So you desided to say? Good!'
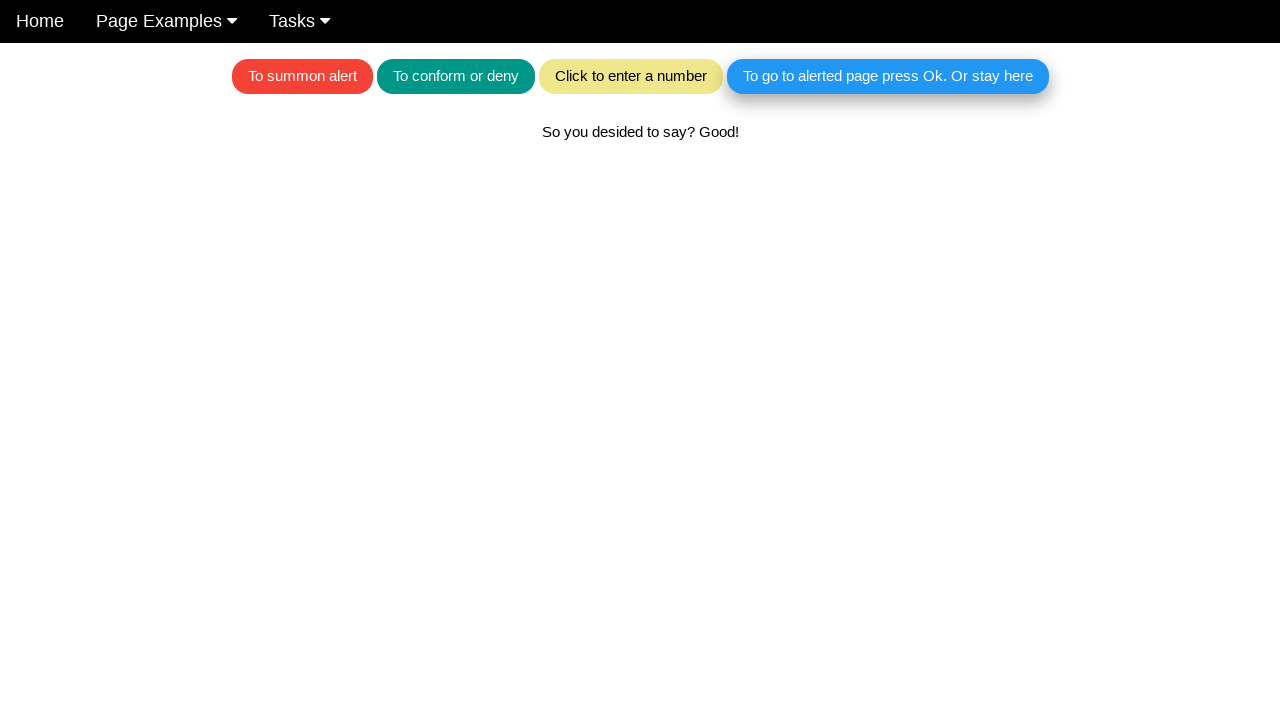

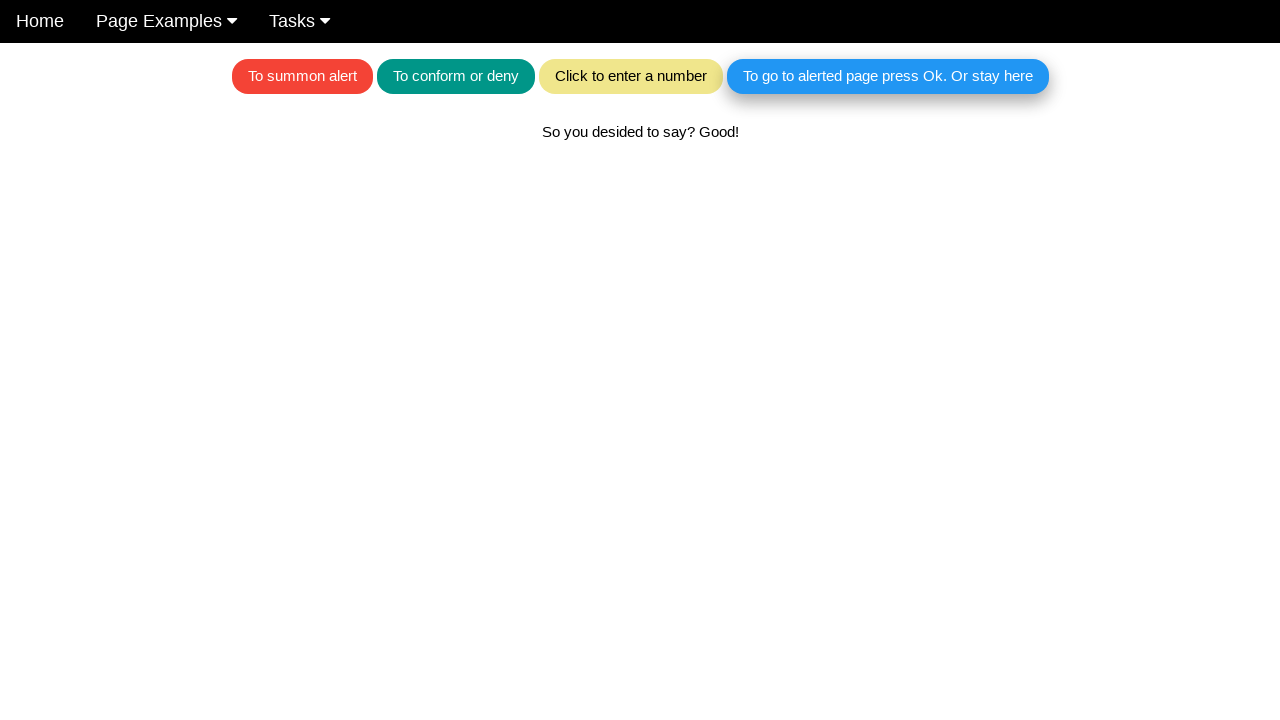